Tests selecting a dropdown option by index on a dropdown practice page

Starting URL: https://letcode.in/dropdowns

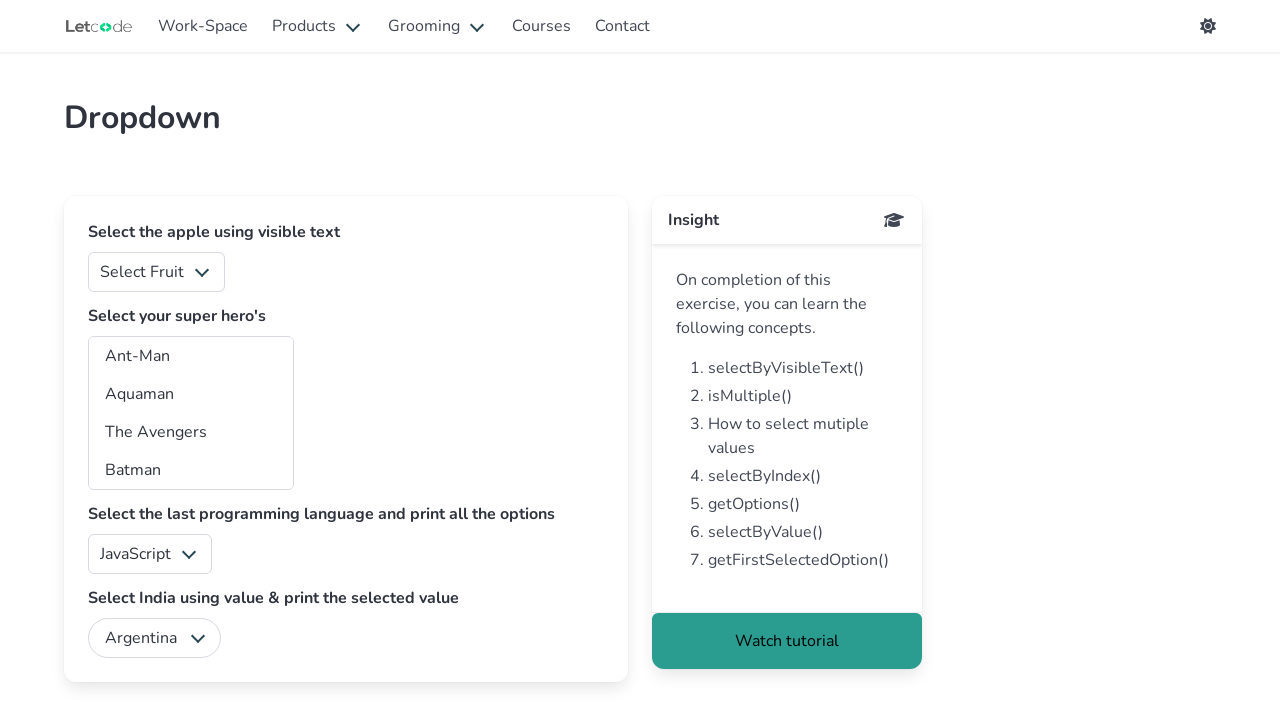

Waited for fruits dropdown to be visible
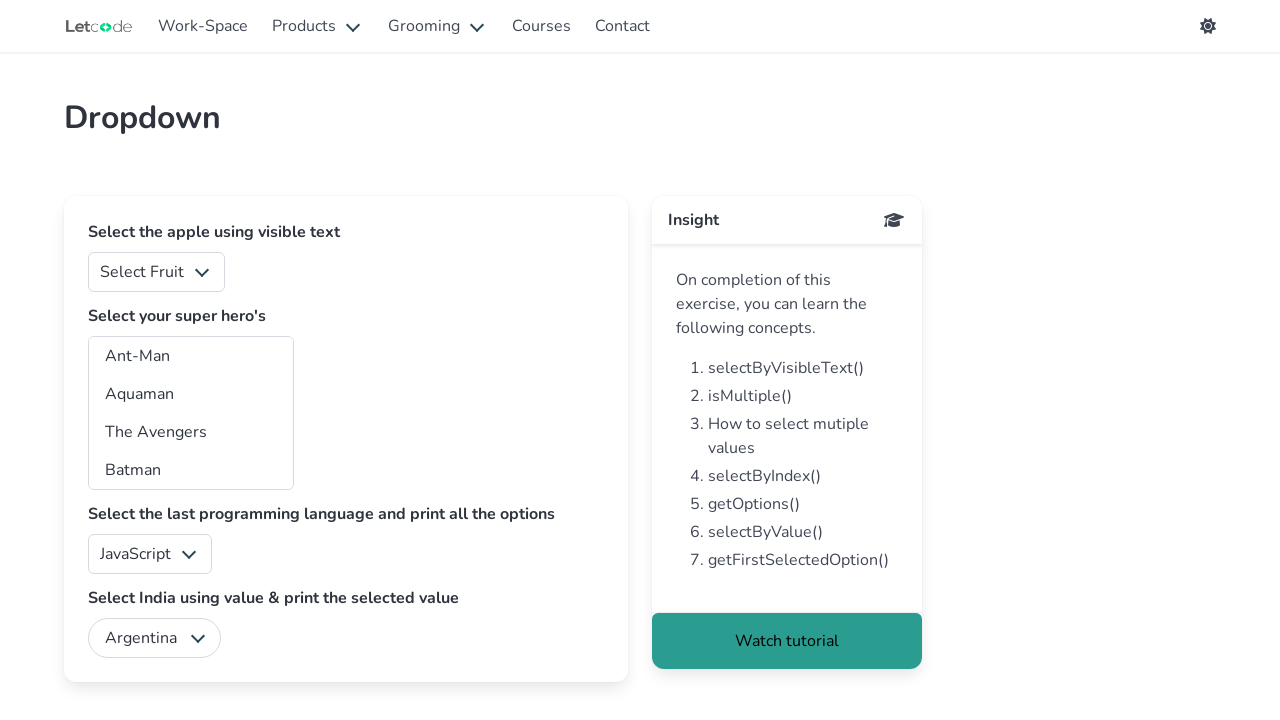

Selected dropdown option at index 2 from fruits dropdown on #fruits
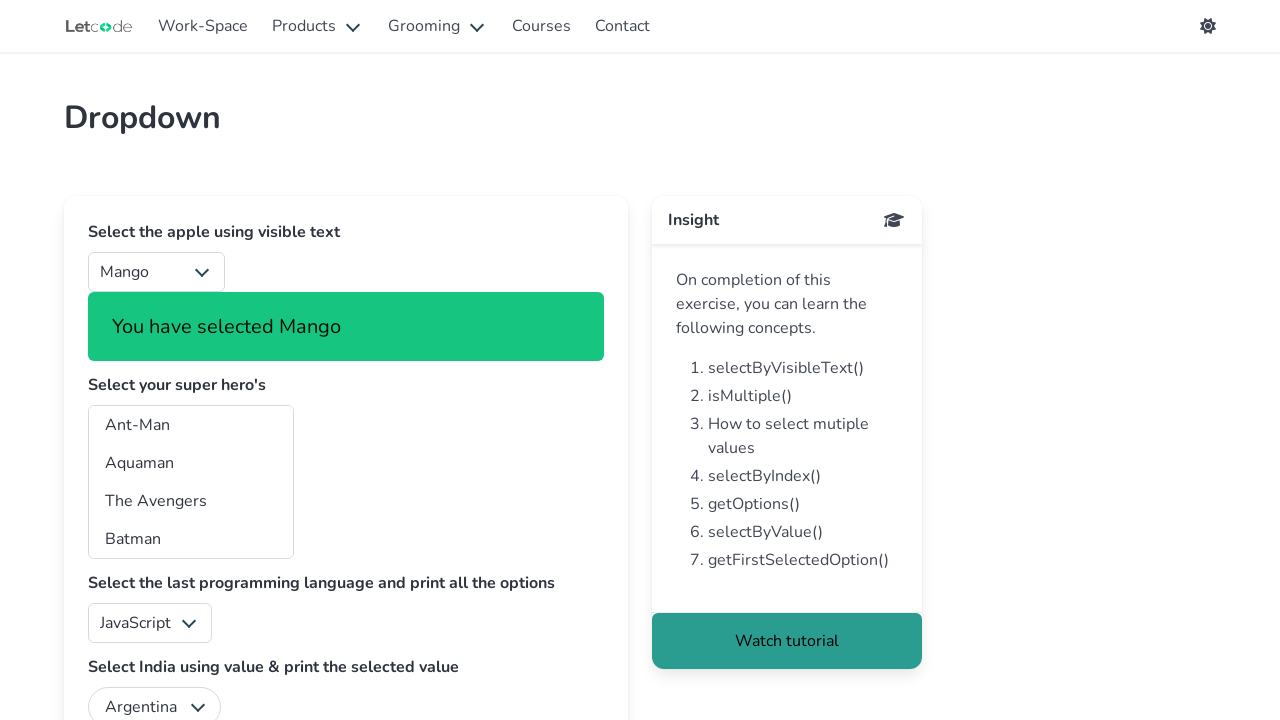

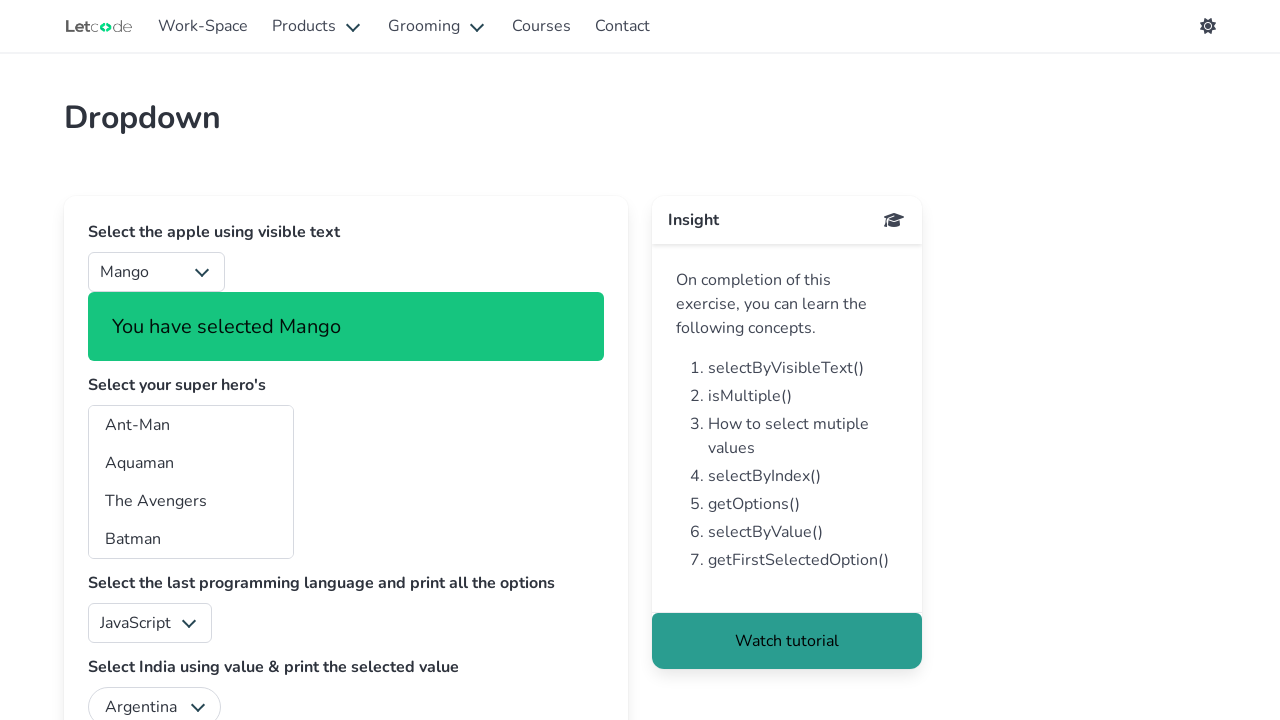